Tests right-click context menu functionality on a demo element

Starting URL: https://swisnl.github.io/jQuery-contextMenu/demo.html

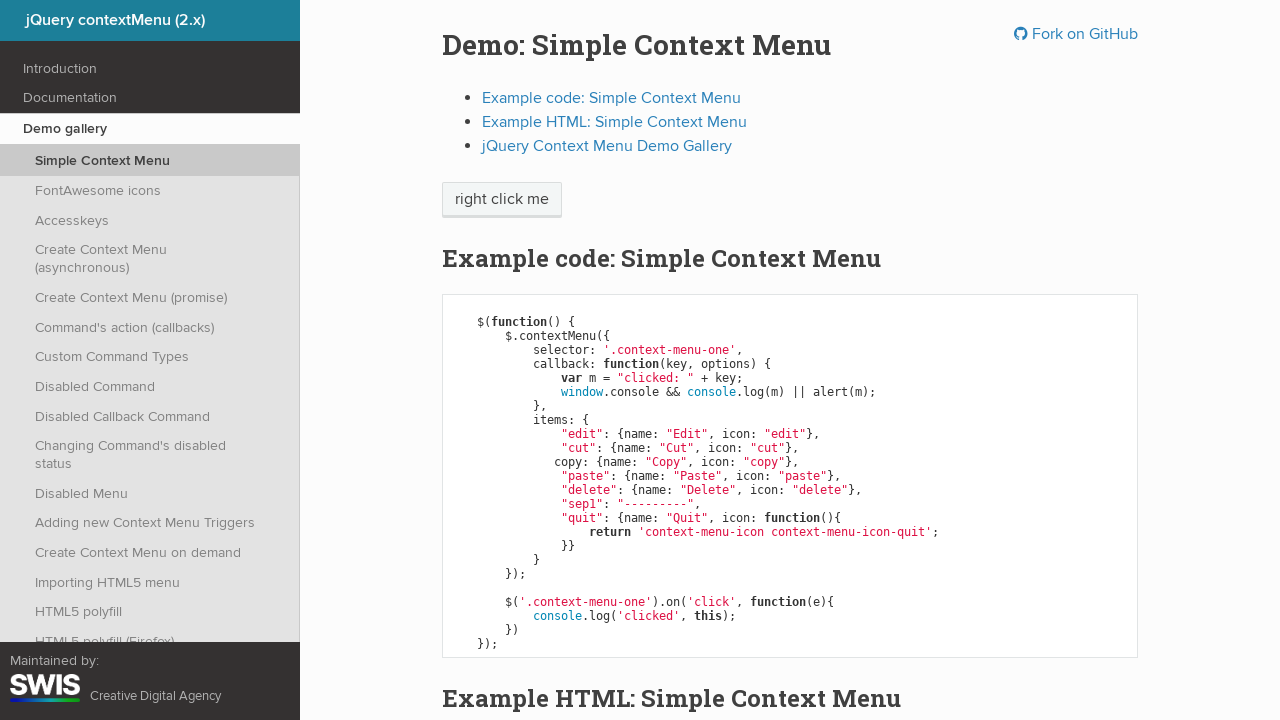

Right-clicked on demo element to open context menu at (502, 200) on xpath=/html/body/div/section/div/div/div/p/span
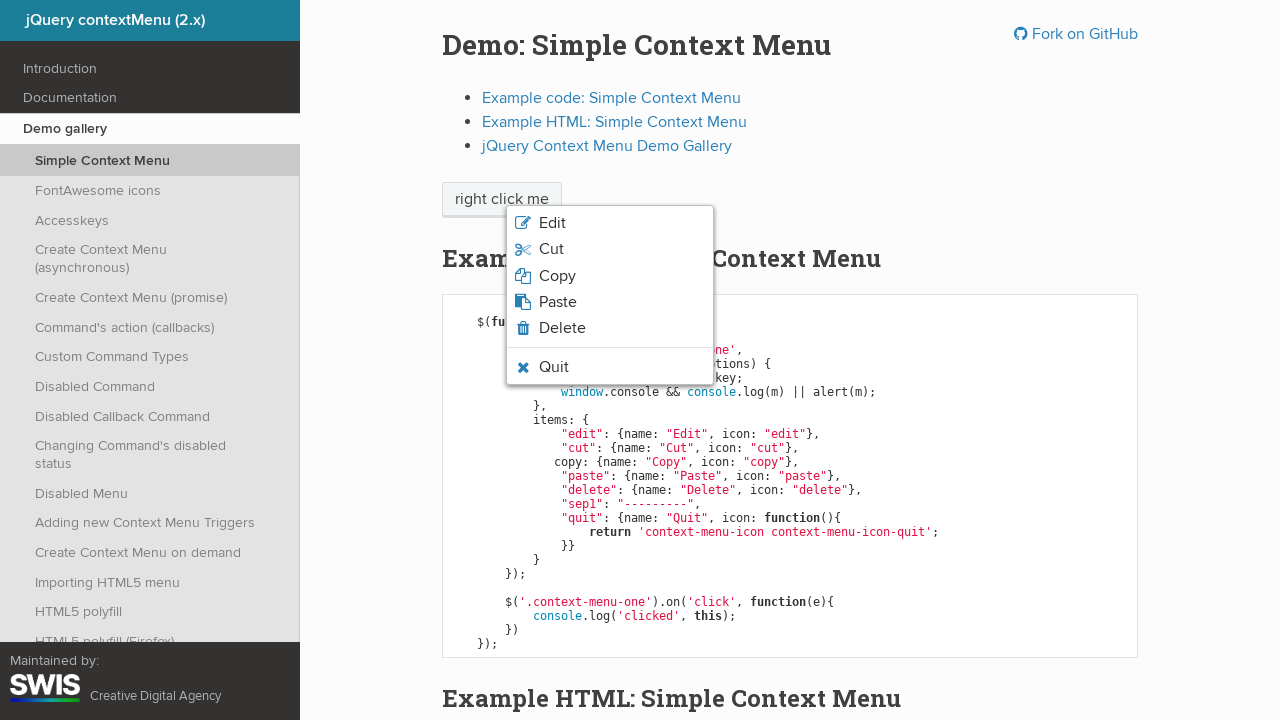

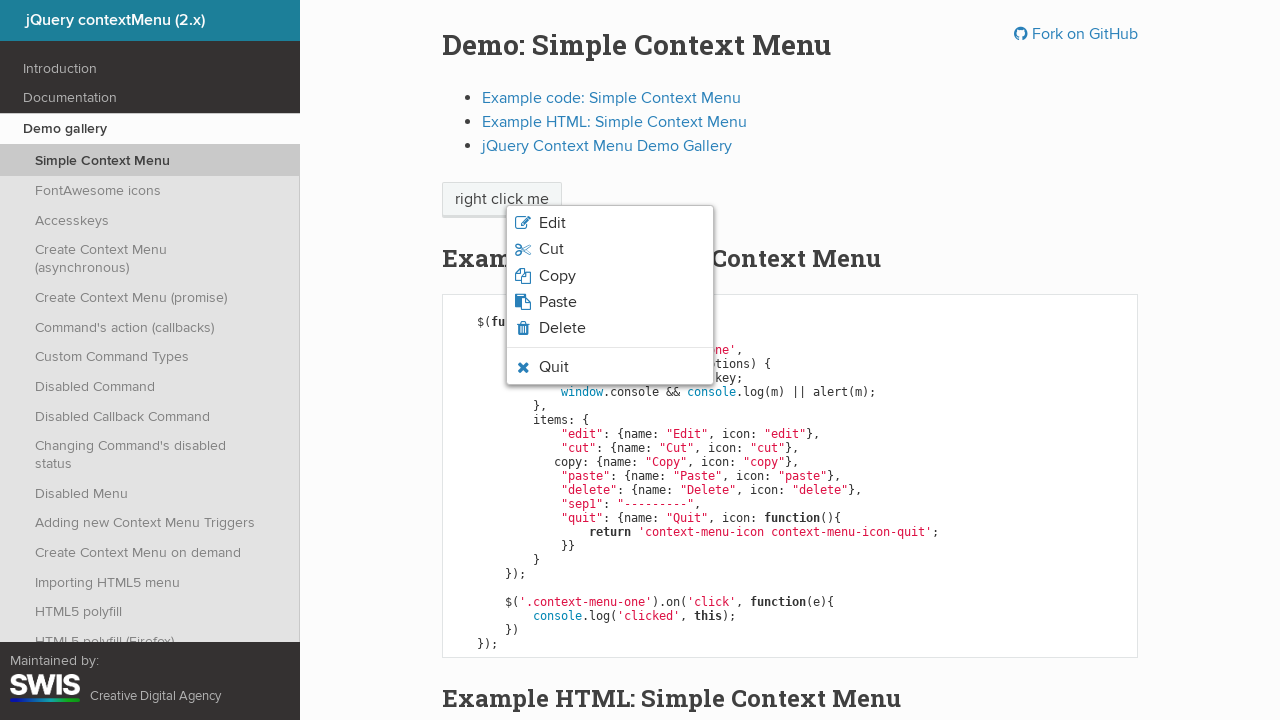